Takes a screenshot of a webpage with a specific viewport size

Starting URL: http://volkanozdamar.com

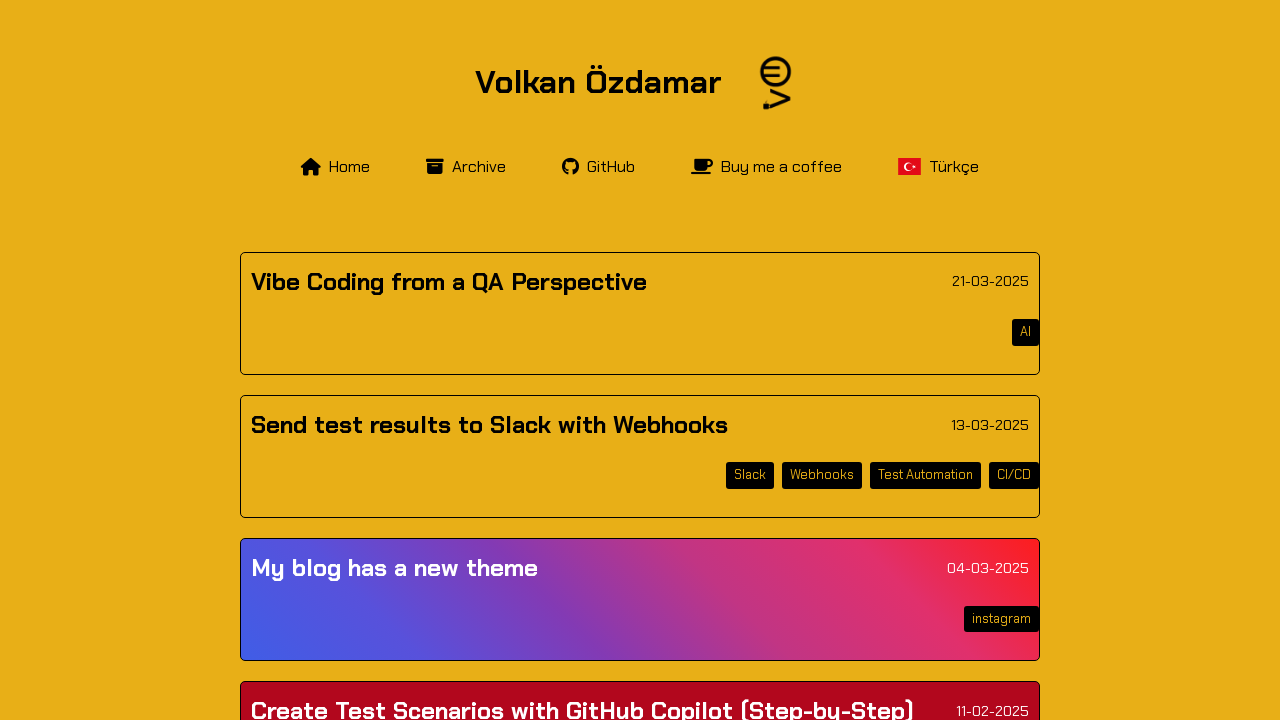

Set viewport size to 1920x1080
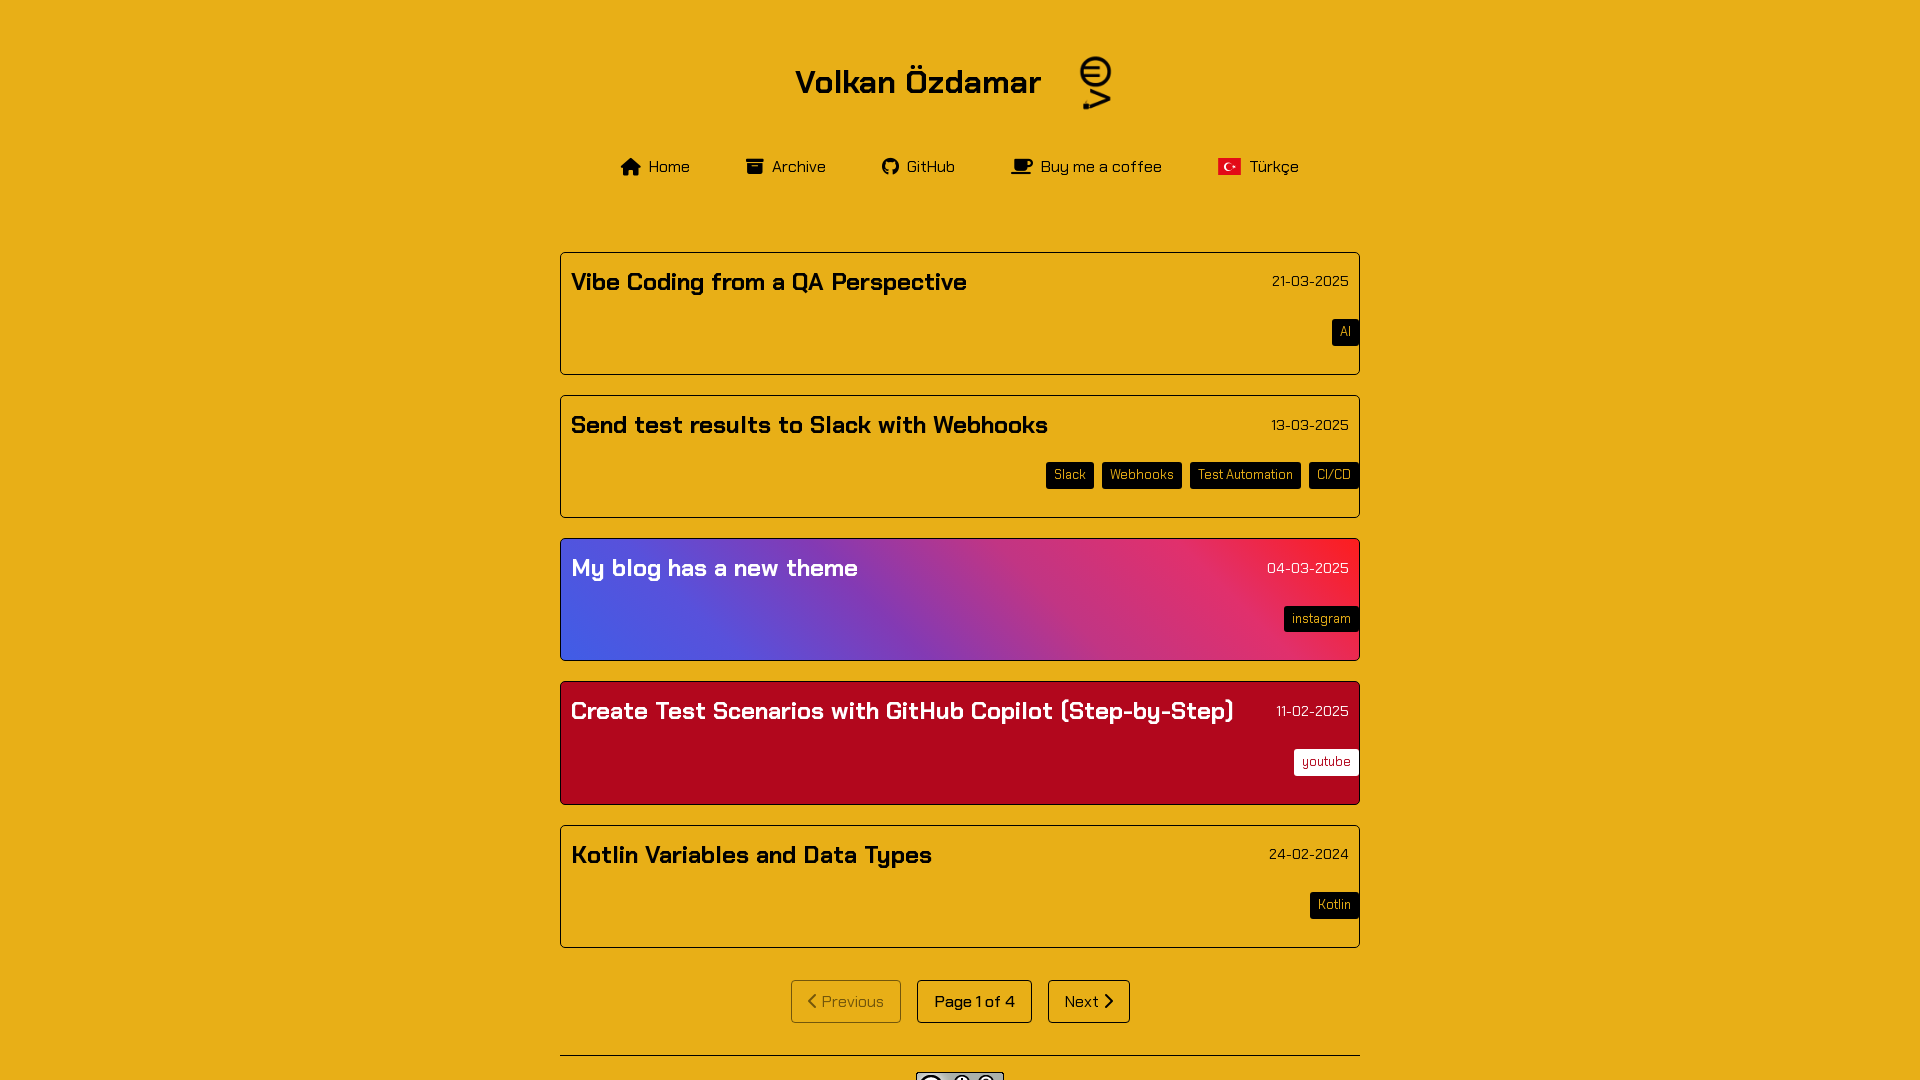

Page fully loaded with networkidle state
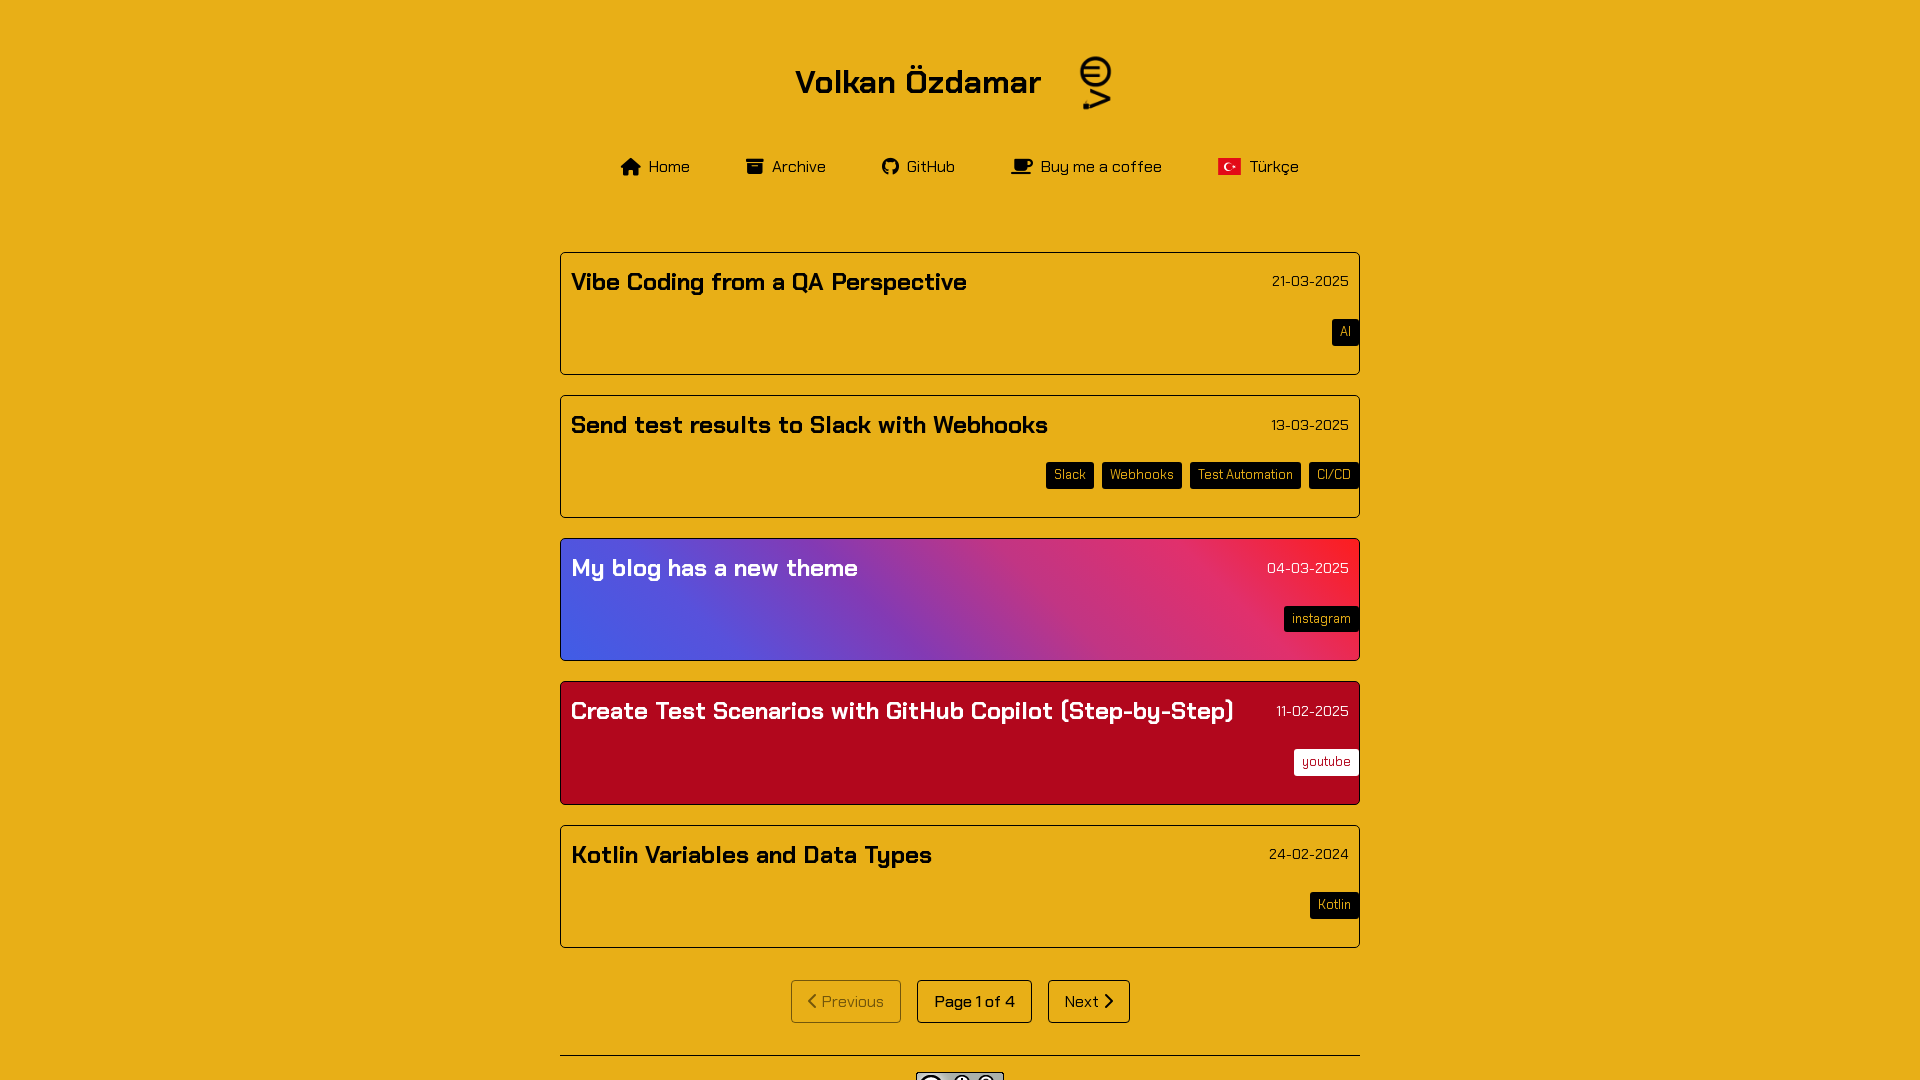

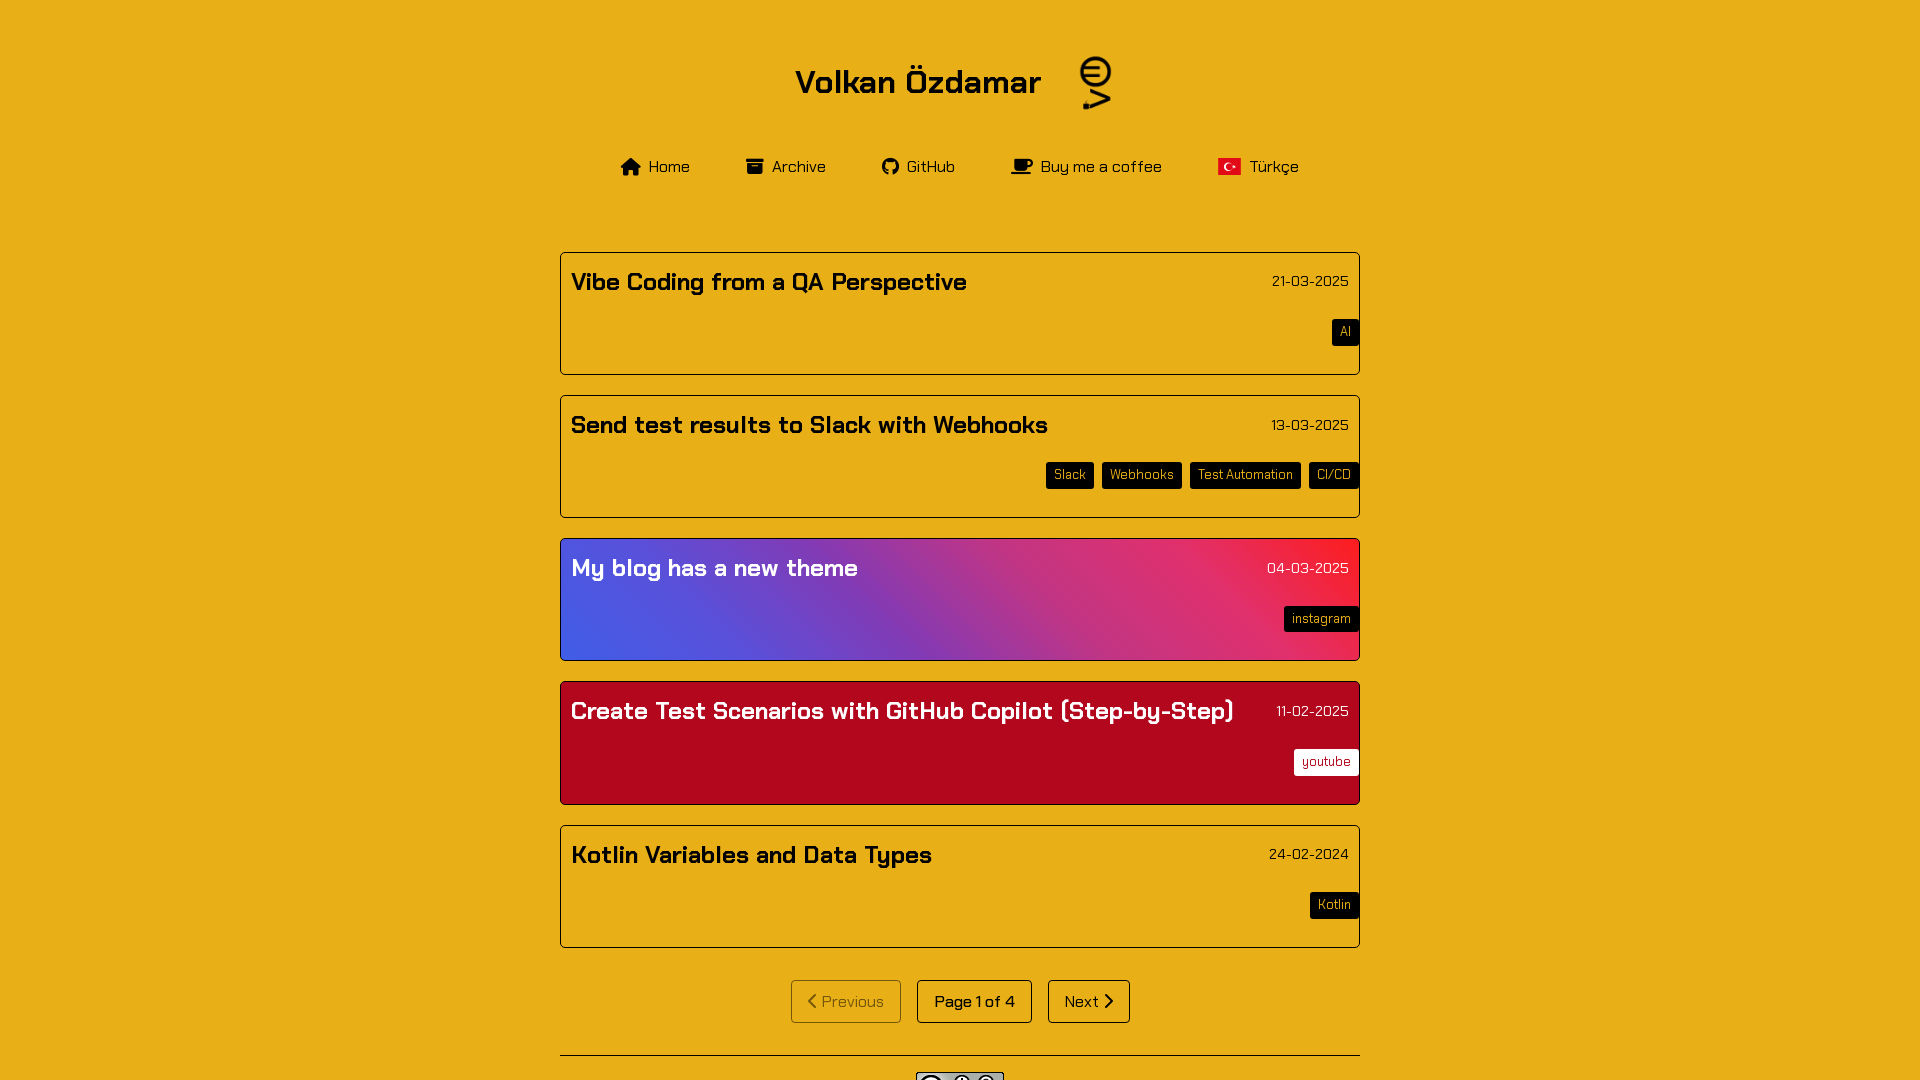